Tests dynamic controls by clicking an Enable button, waiting for an input field to become enabled, then typing text into it

Starting URL: https://the-internet.herokuapp.com/dynamic_controls

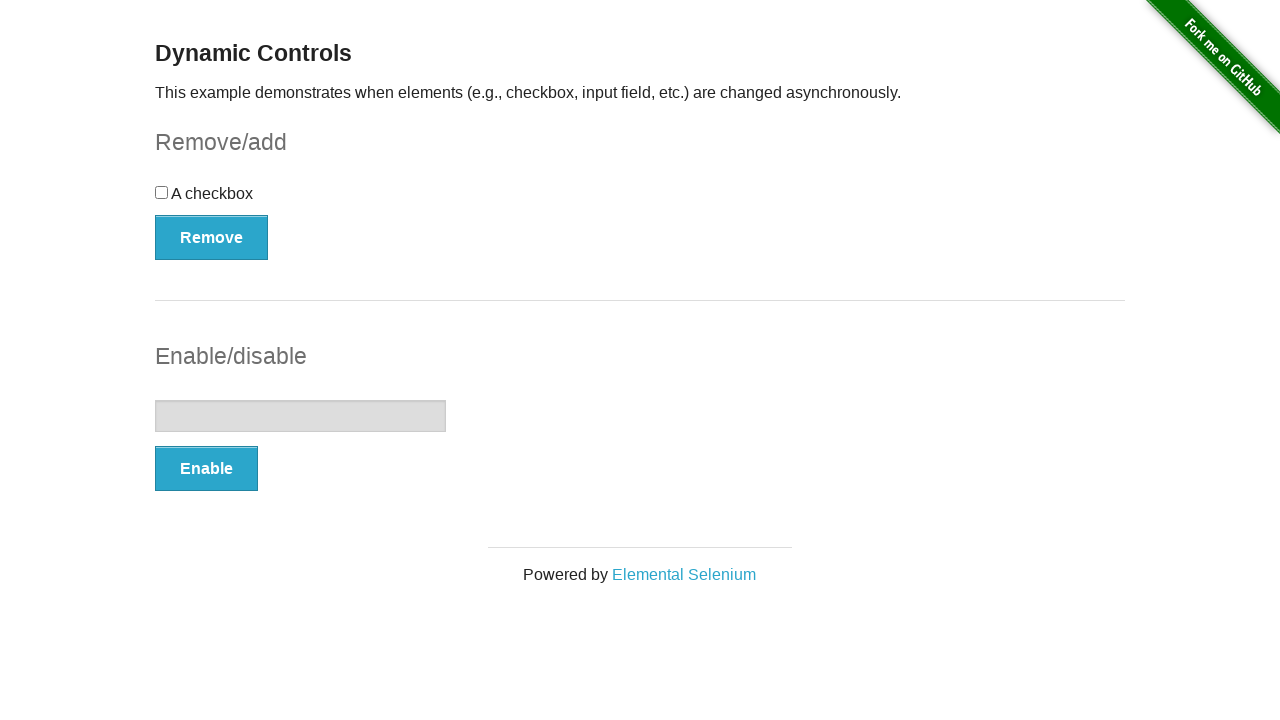

Clicked the Enable button at (206, 469) on xpath=//button[text()='Enable']
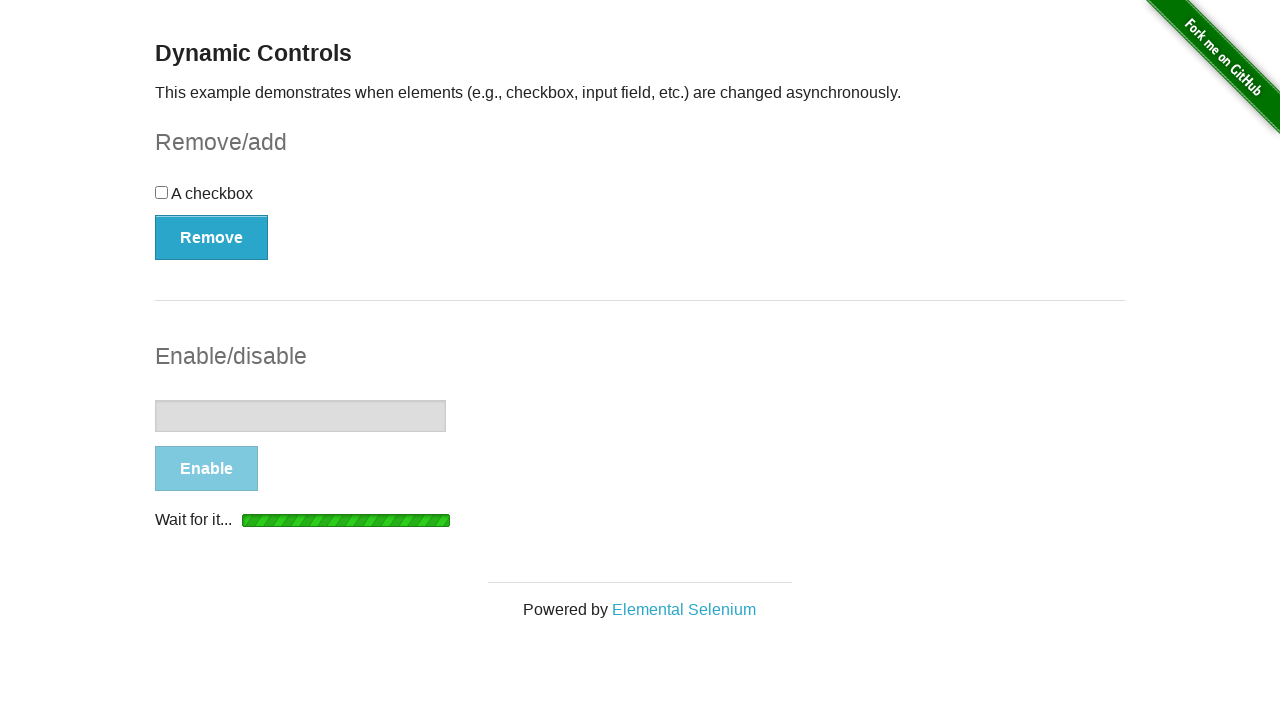

Waited for input field to become enabled
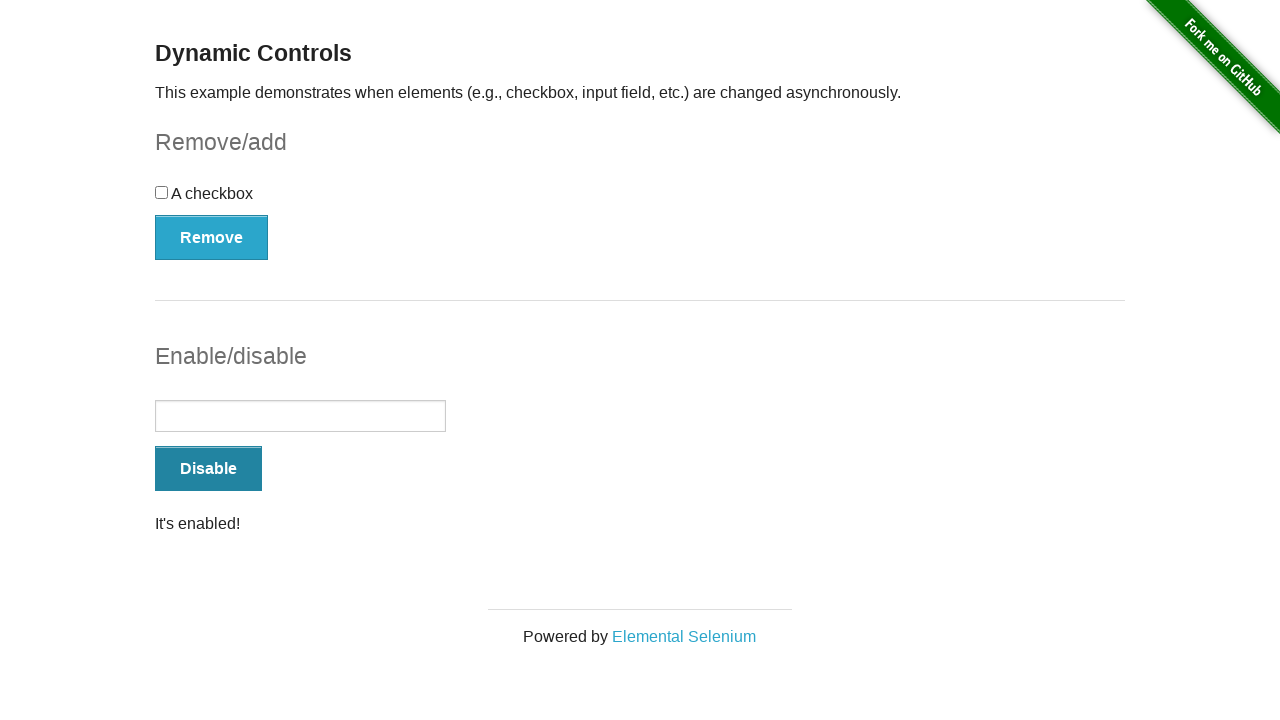

Typed 'Test12345' into the enabled input field on input[type='text']
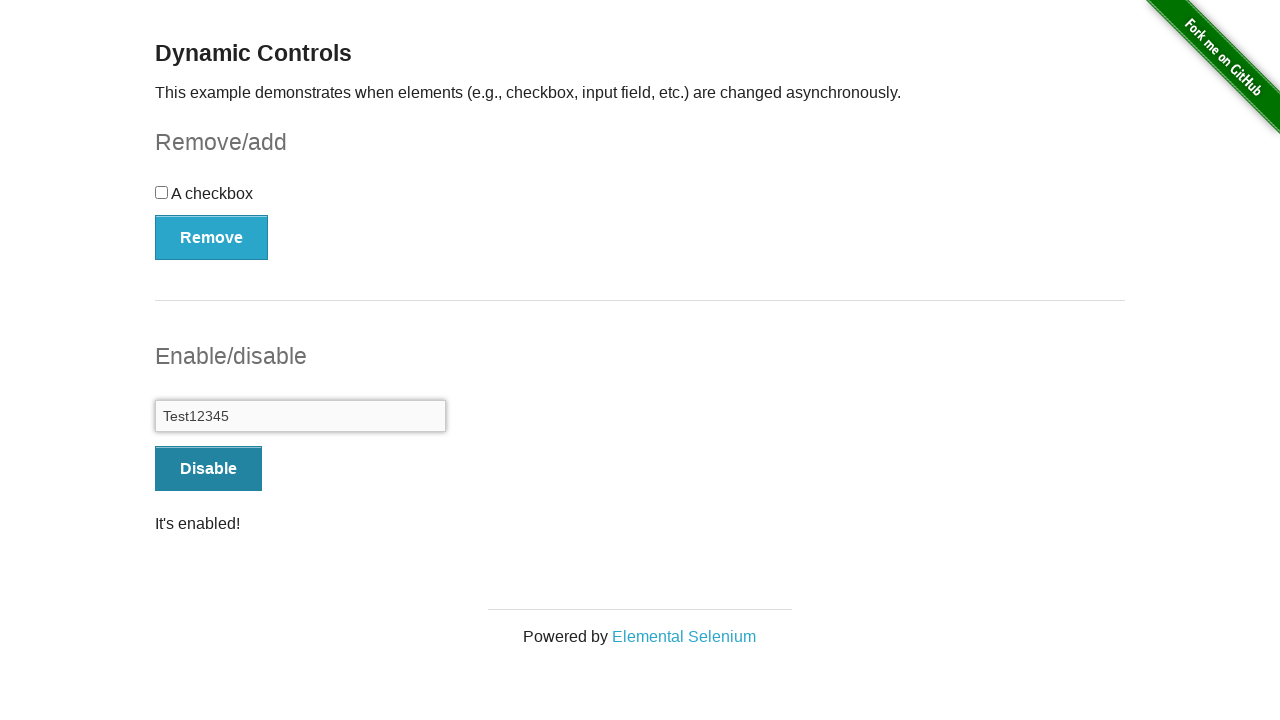

Located the message element
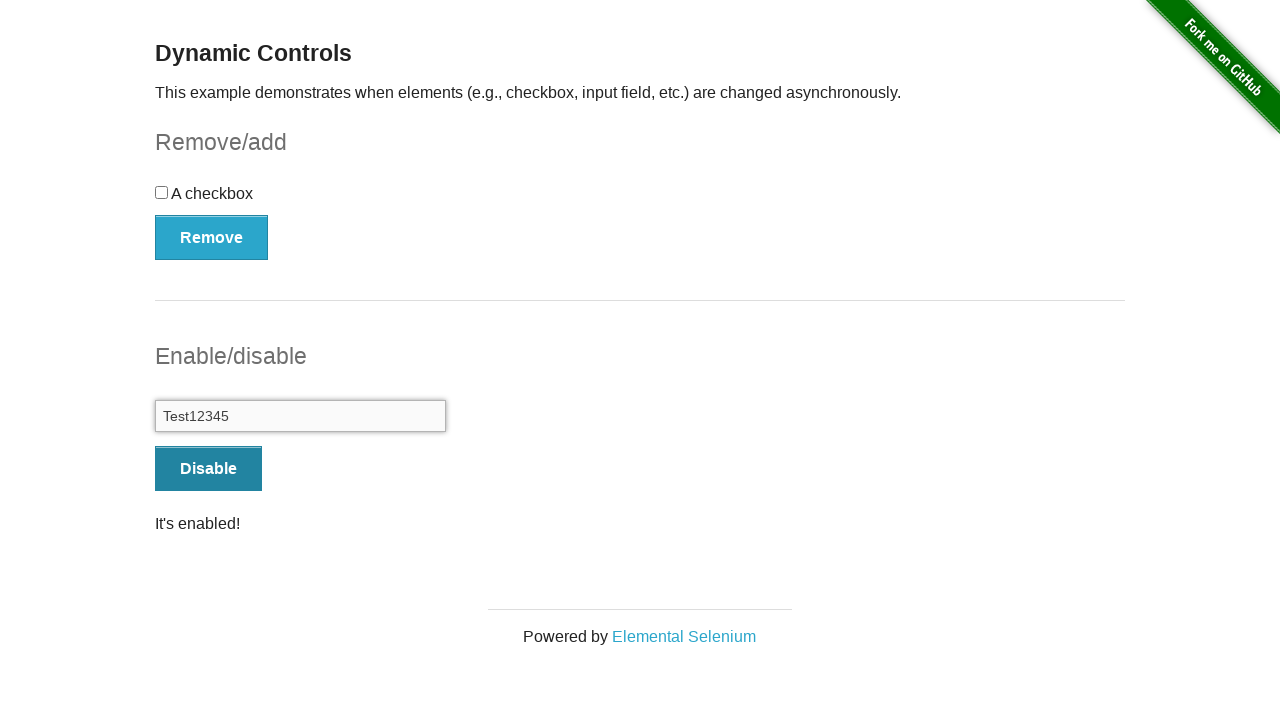

Verified the message displays 'It's enabled!'
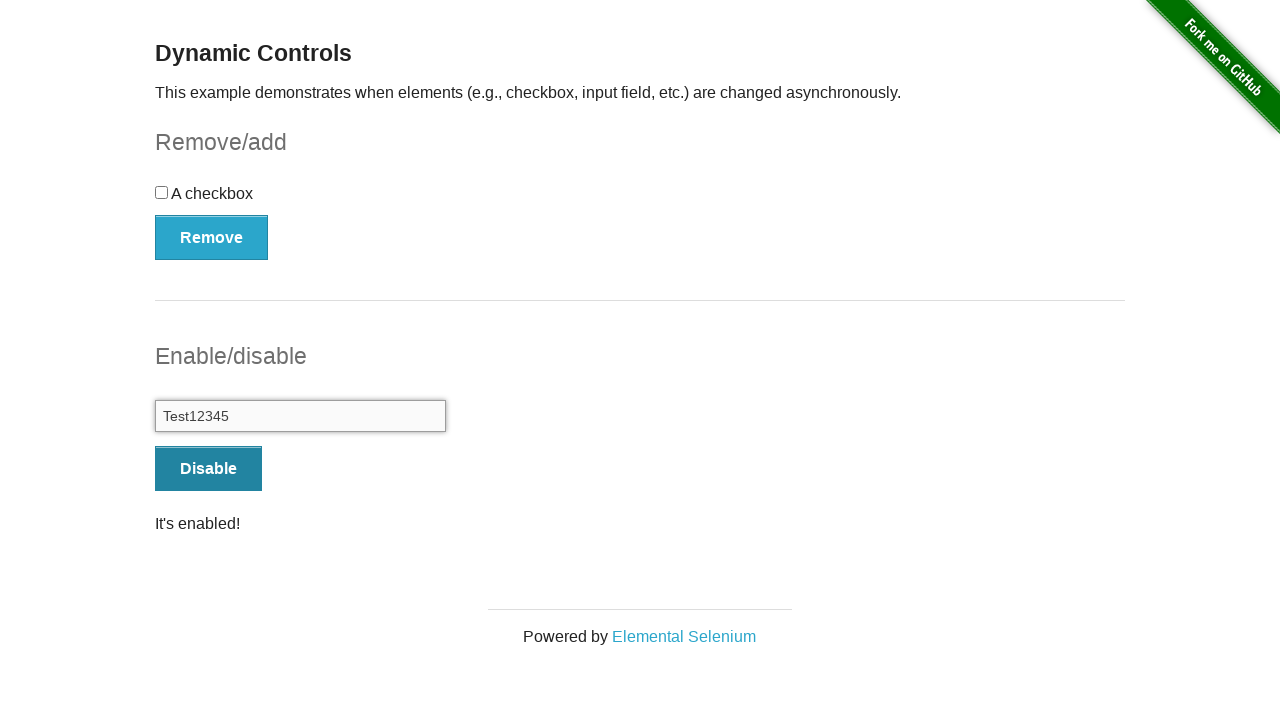

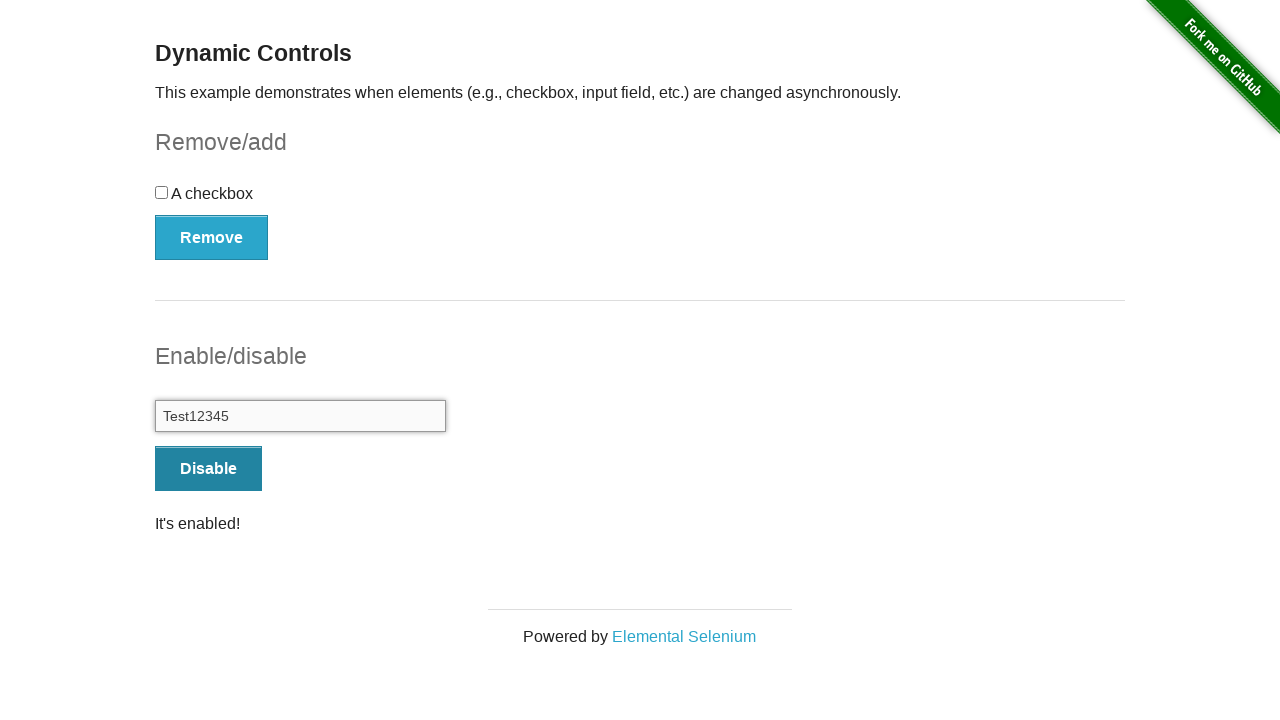